Tests confirm JavaScript alert by clicking the Confirm Alert button, switching to the alert, and dismissing it with Cancel.

Starting URL: https://v1.training-support.net/selenium/javascript-alerts

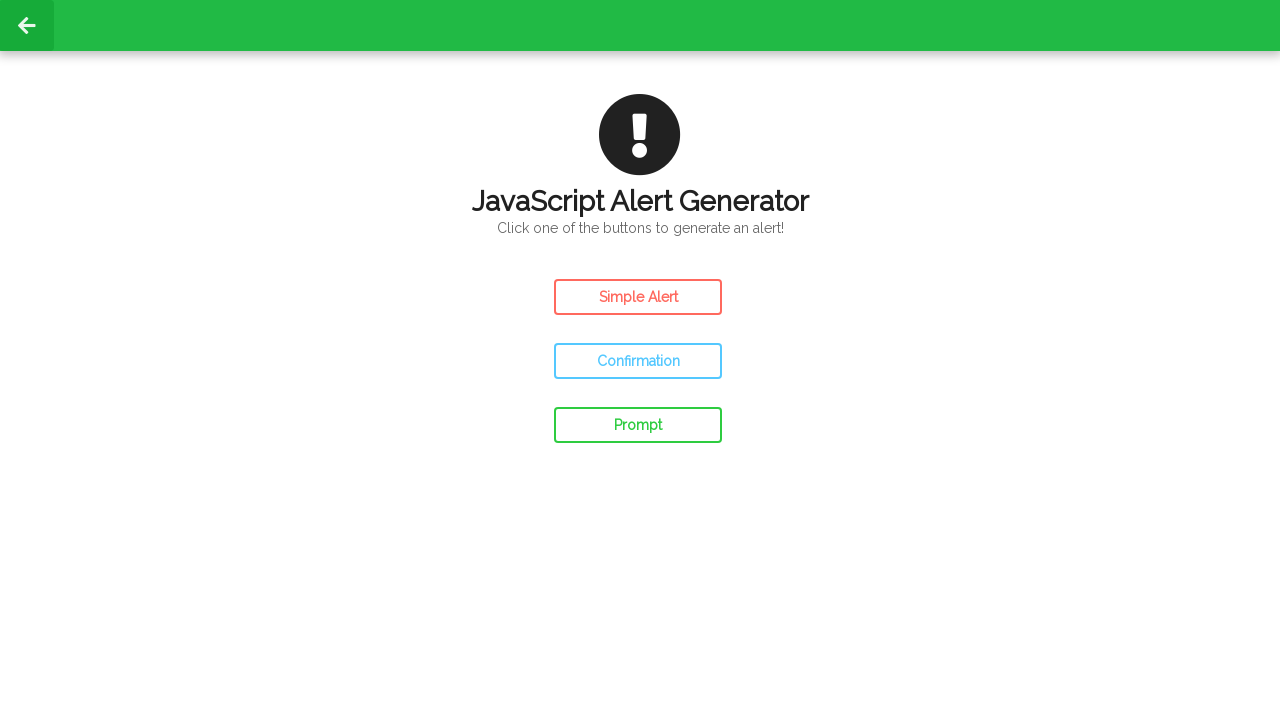

Set up dialog handler to dismiss alerts
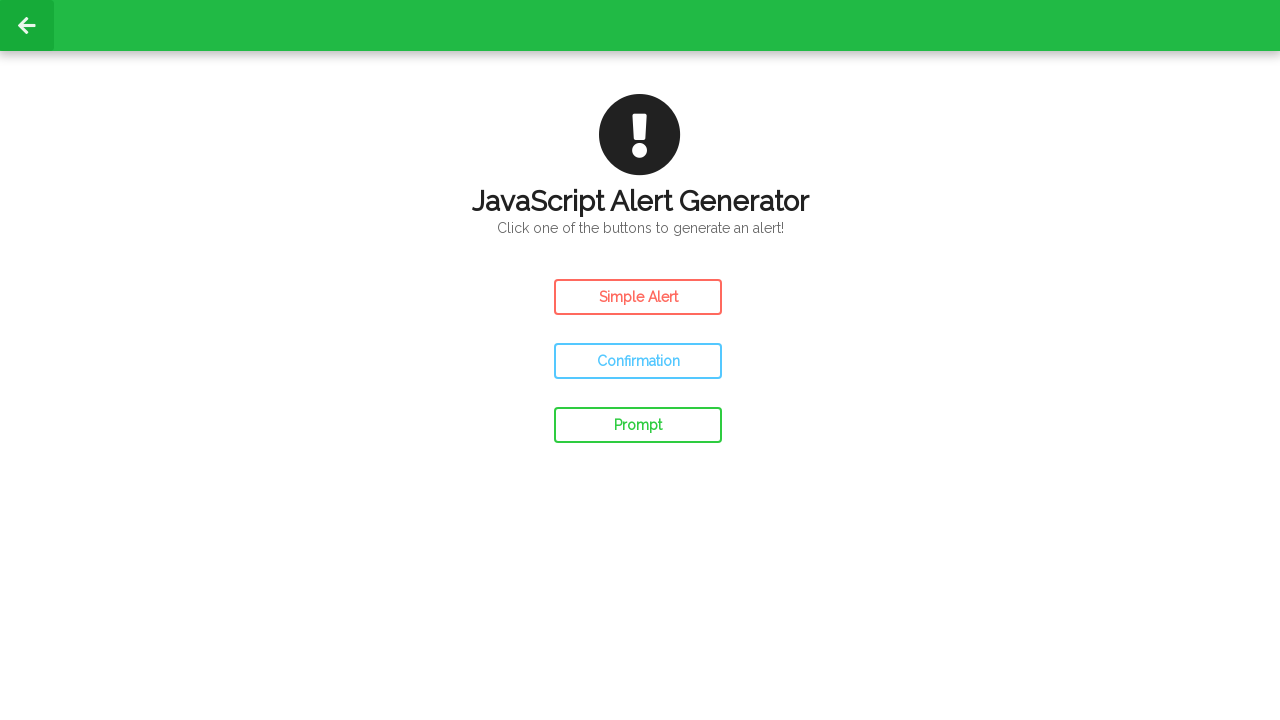

Clicked the Confirm Alert button at (638, 361) on #confirm
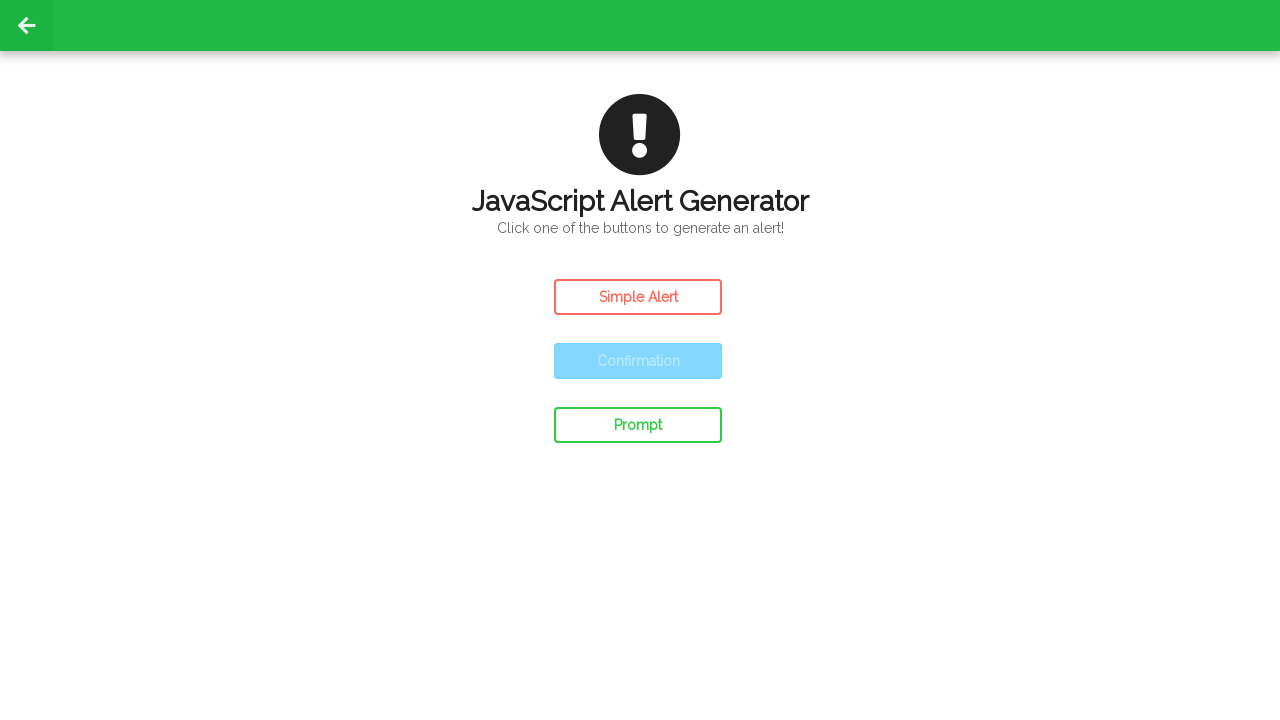

Alert was dismissed by clicking Cancel
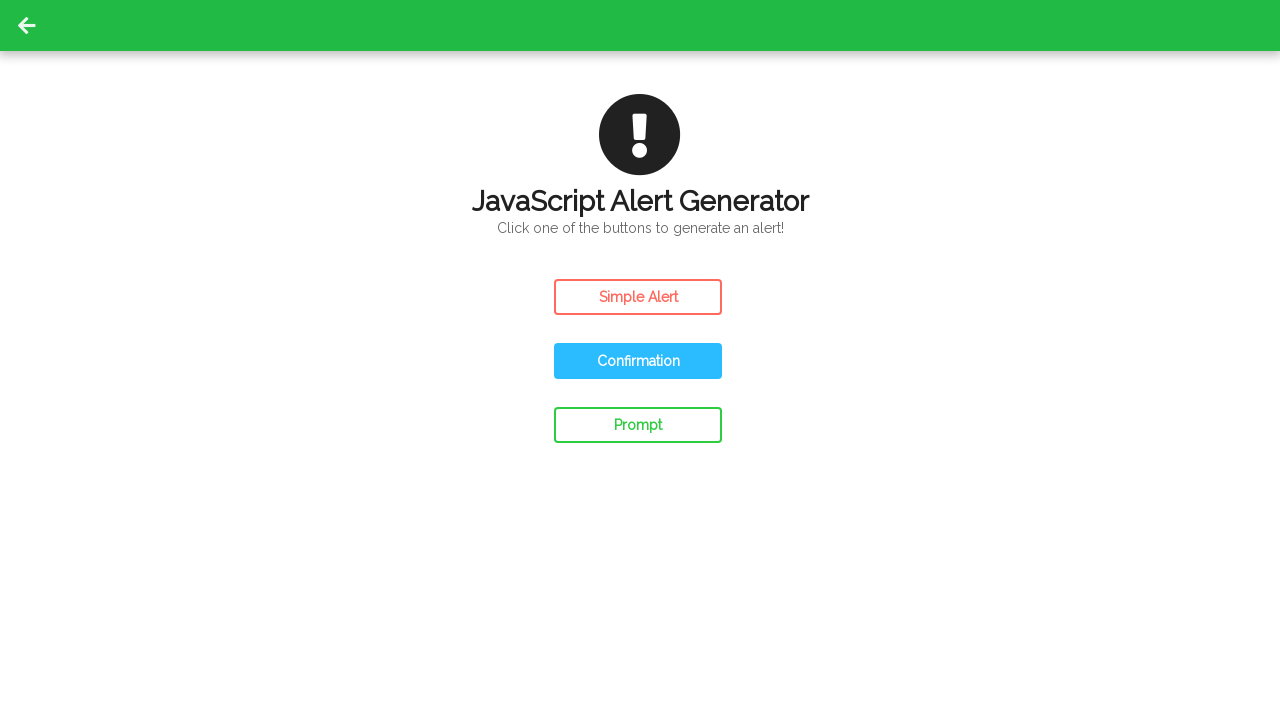

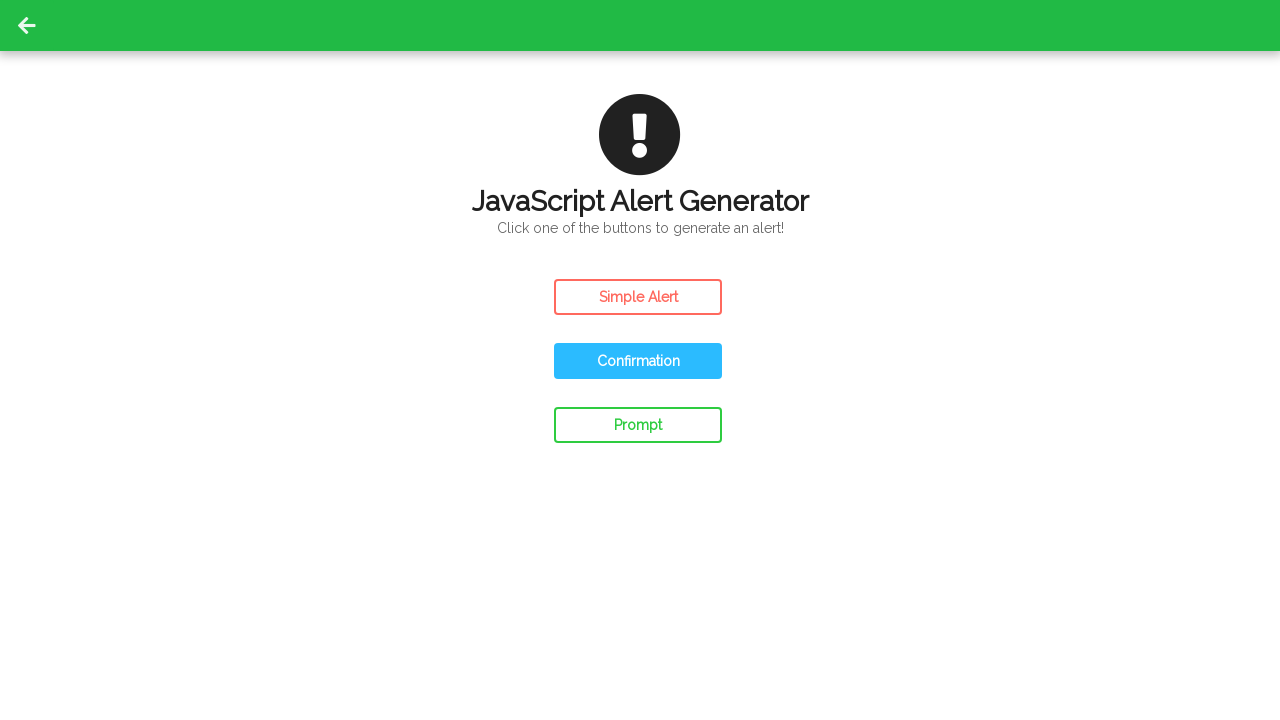